Navigates to the Katalon demo healthcare appointment booking application and maximizes the browser window. This is a basic test that verifies the page loads successfully.

Starting URL: https://katalon-demo-cura.herokuapp.com/

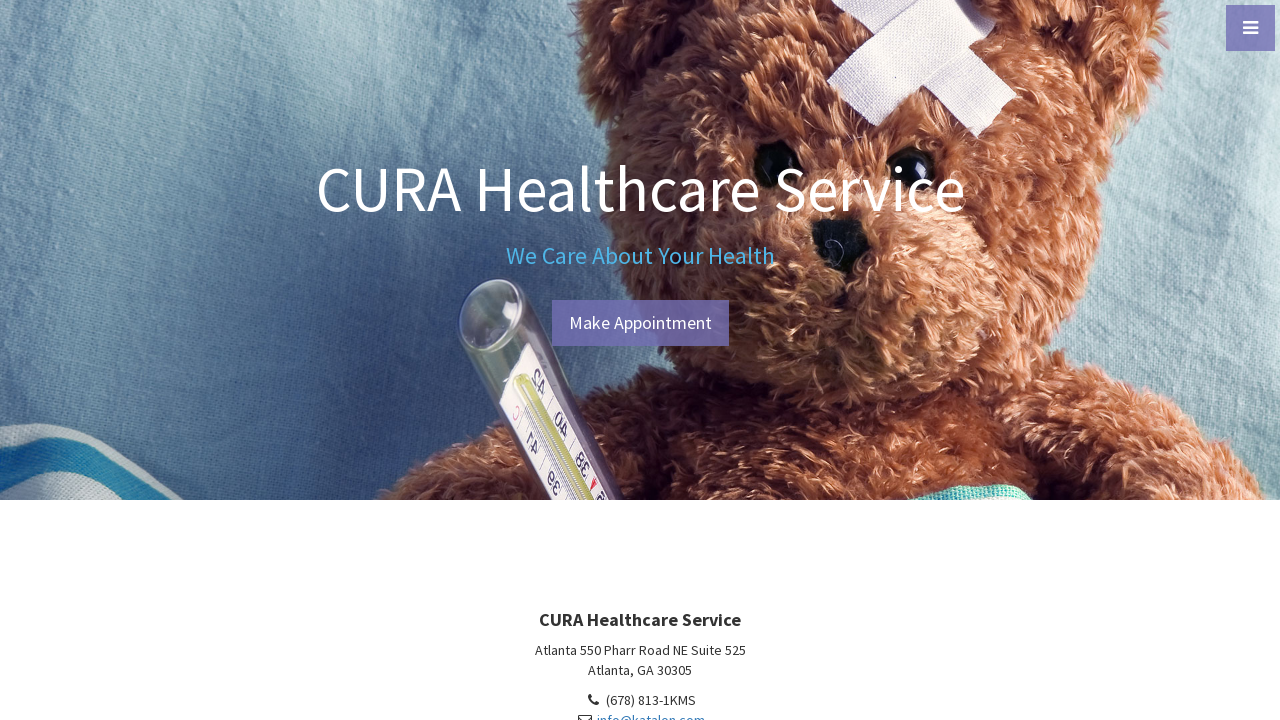

Navigated to Katalon demo healthcare appointment booking application
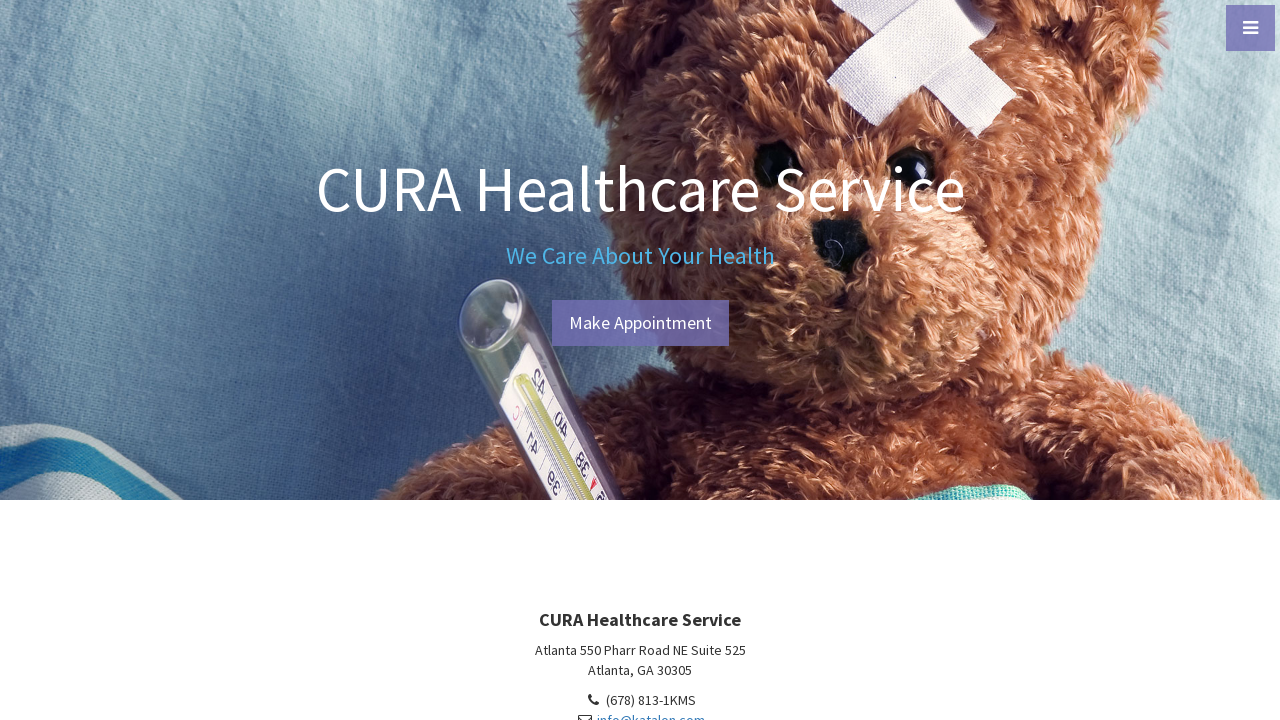

Maximized browser window to 1920x1080
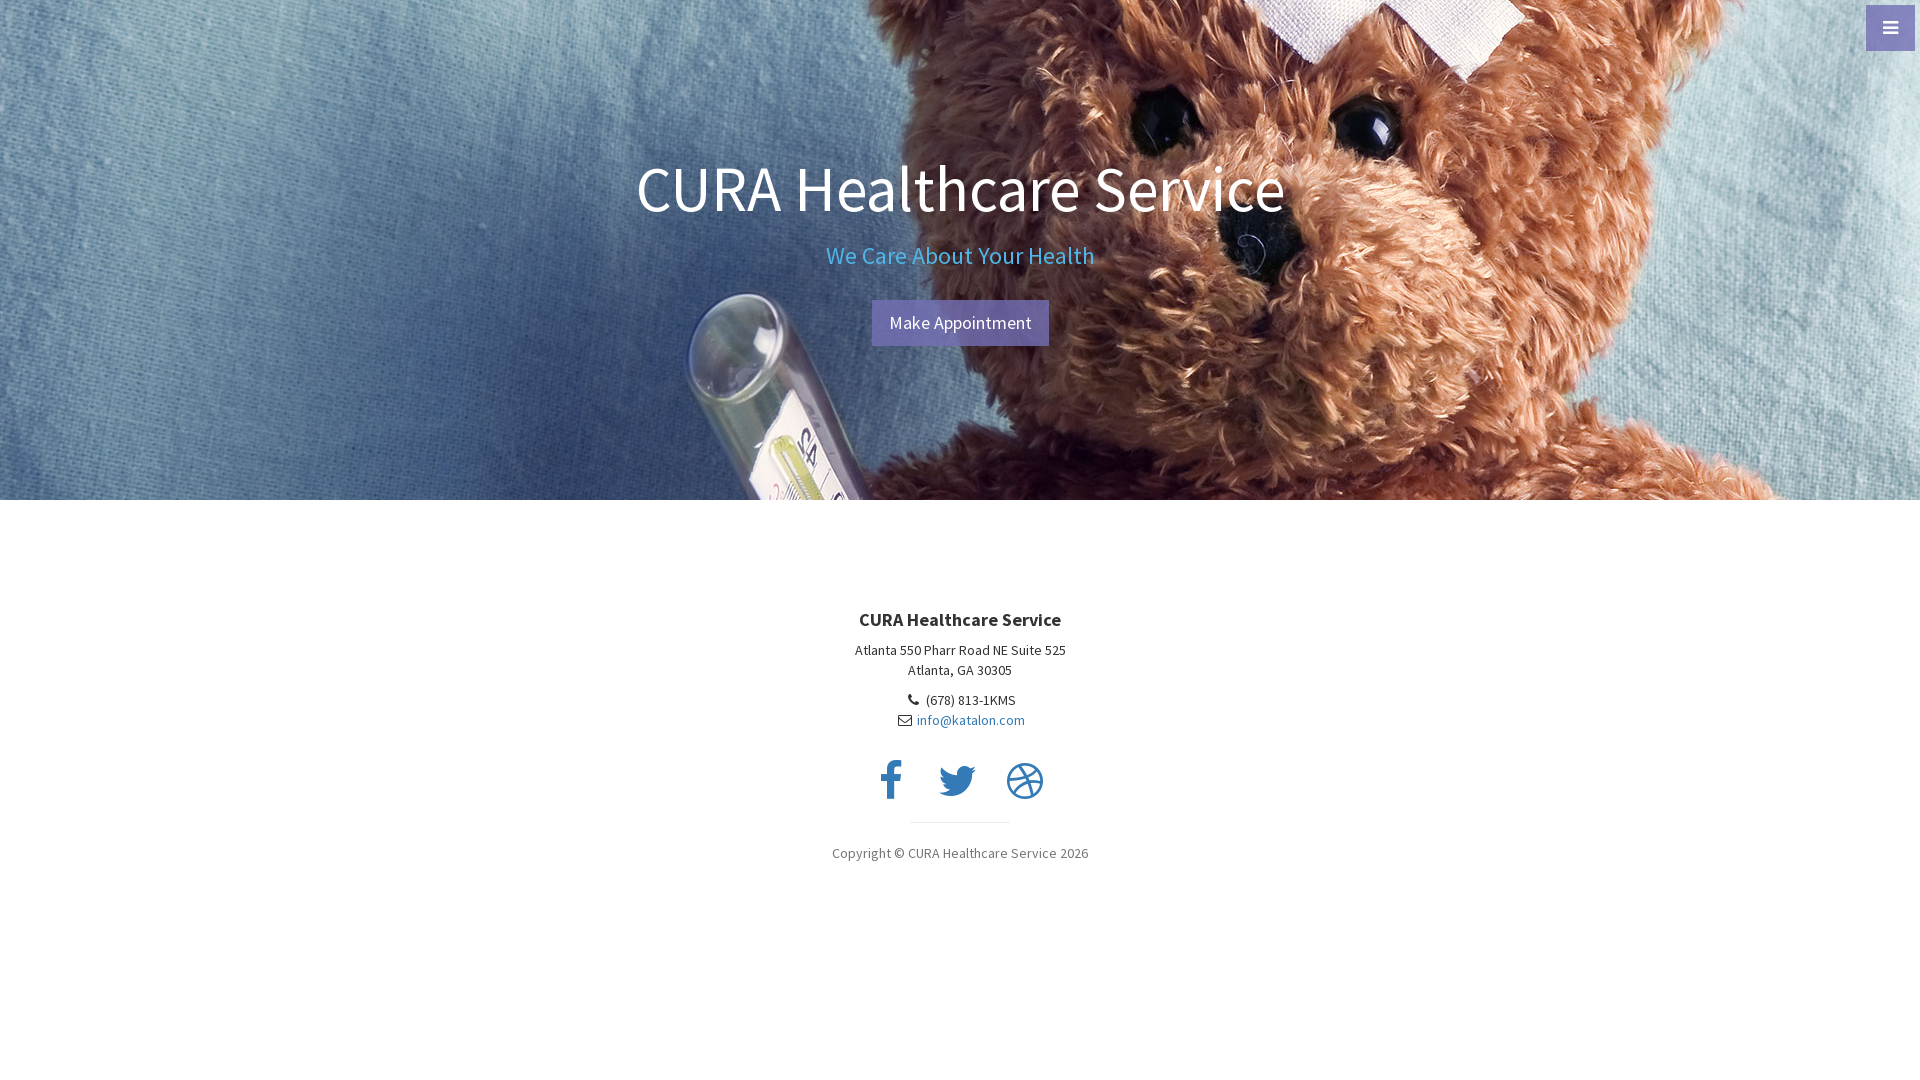

Page loaded successfully (DOM content loaded)
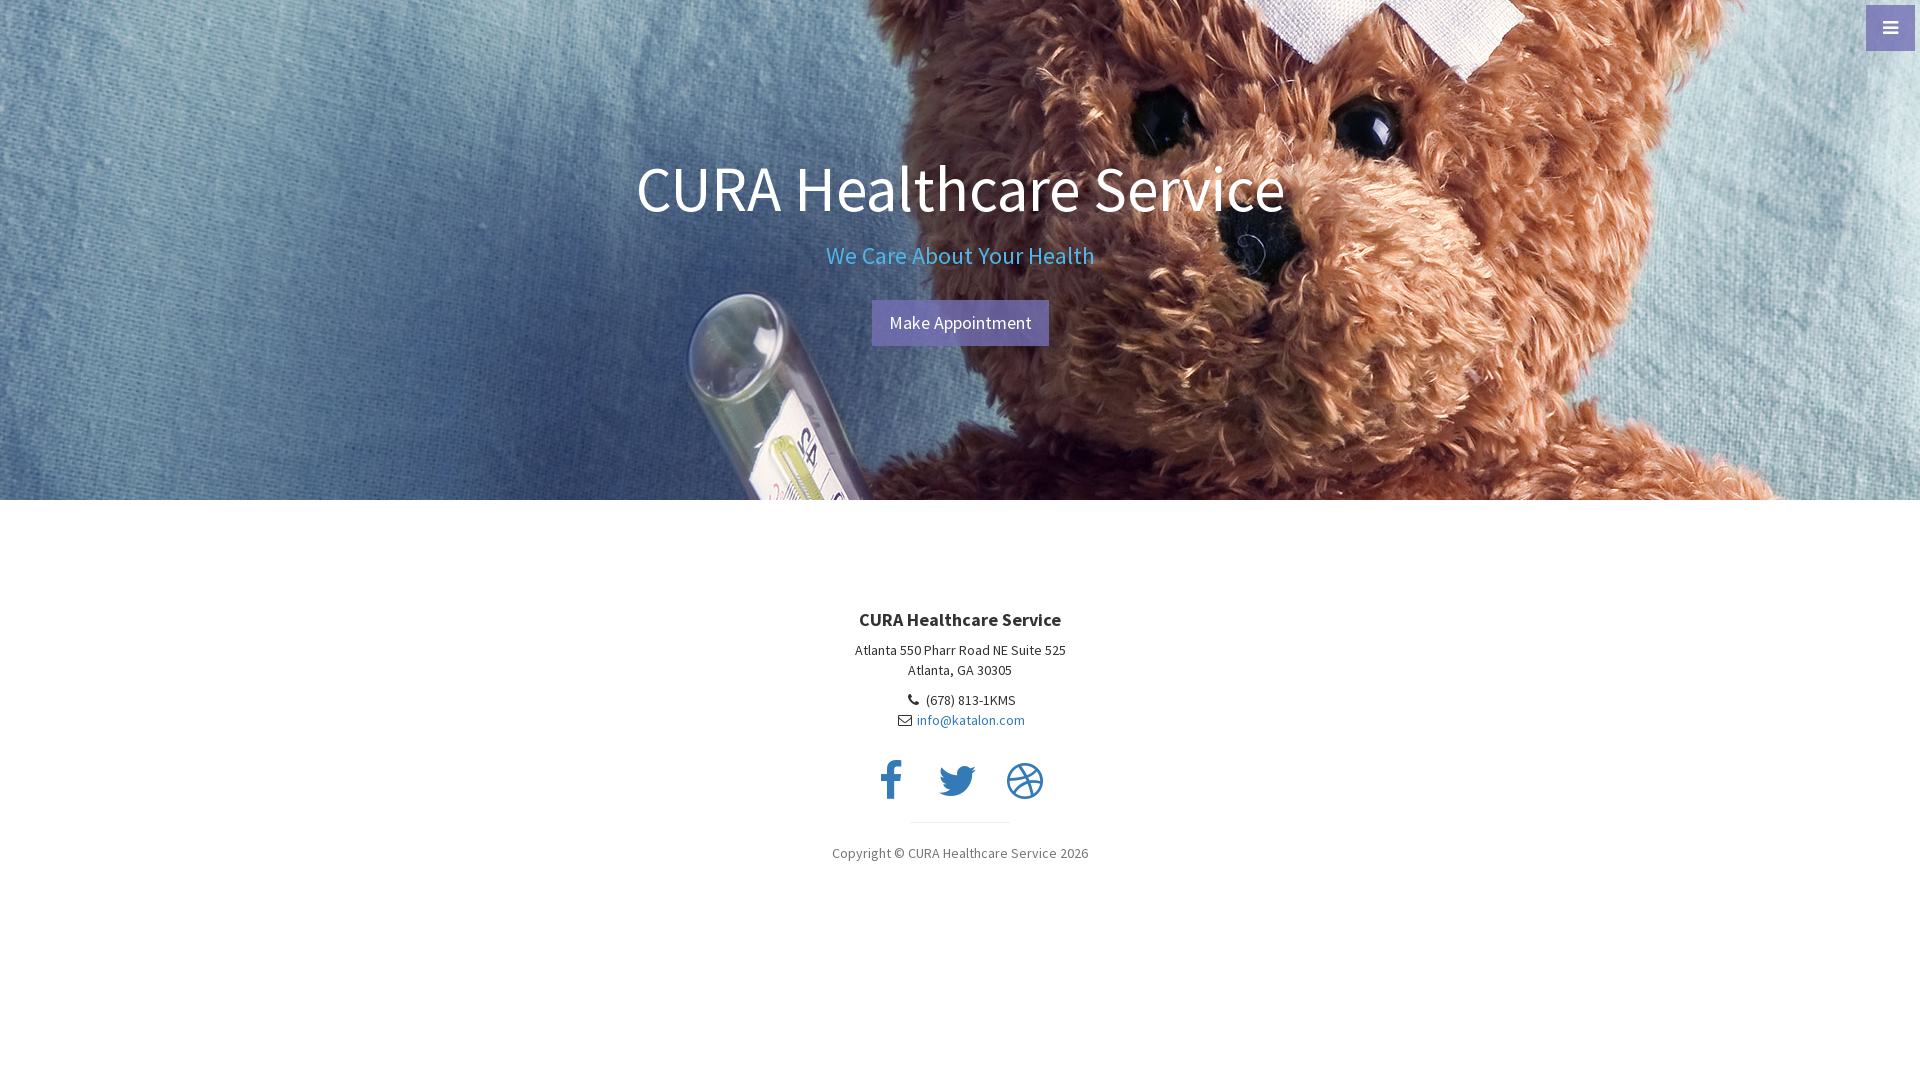

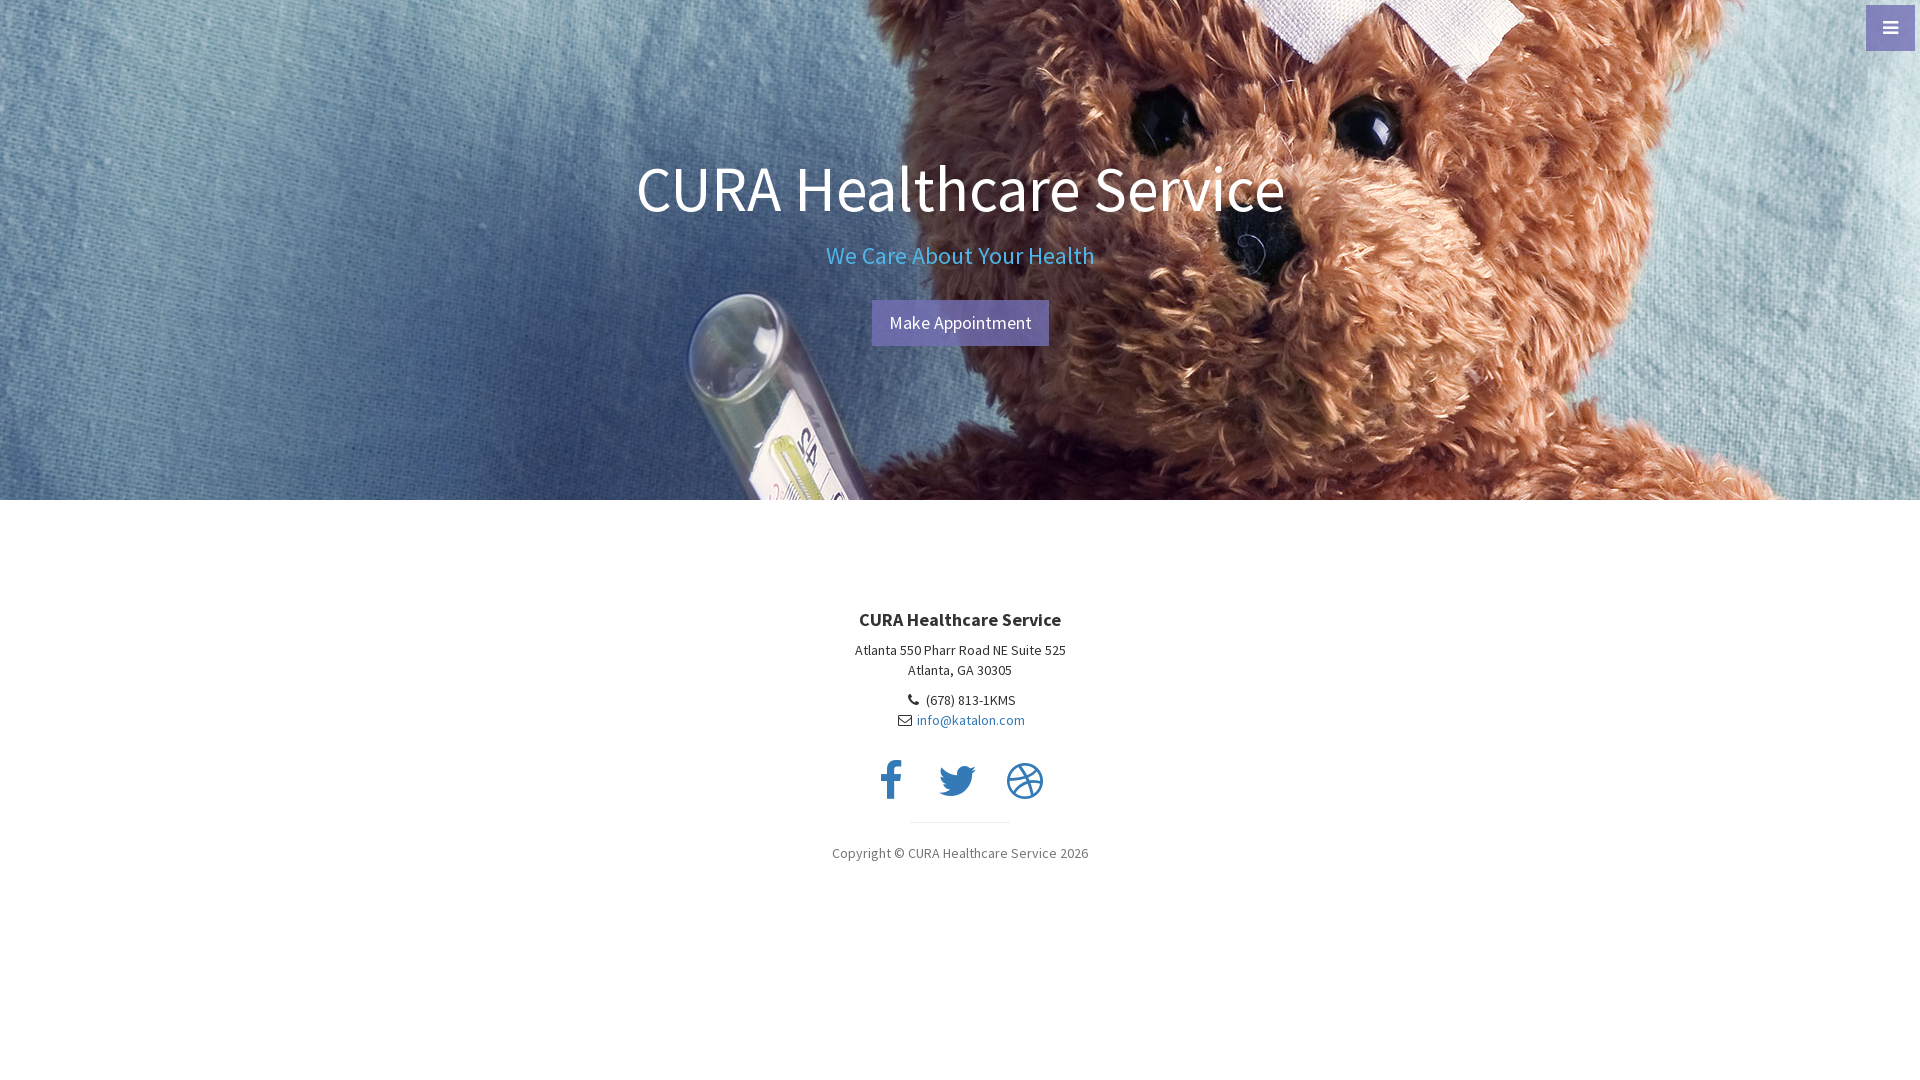